Navigates to the Selenium website and clicks on the 4th navigation item in the main navigation menu

Starting URL: https://www.selenium.dev/

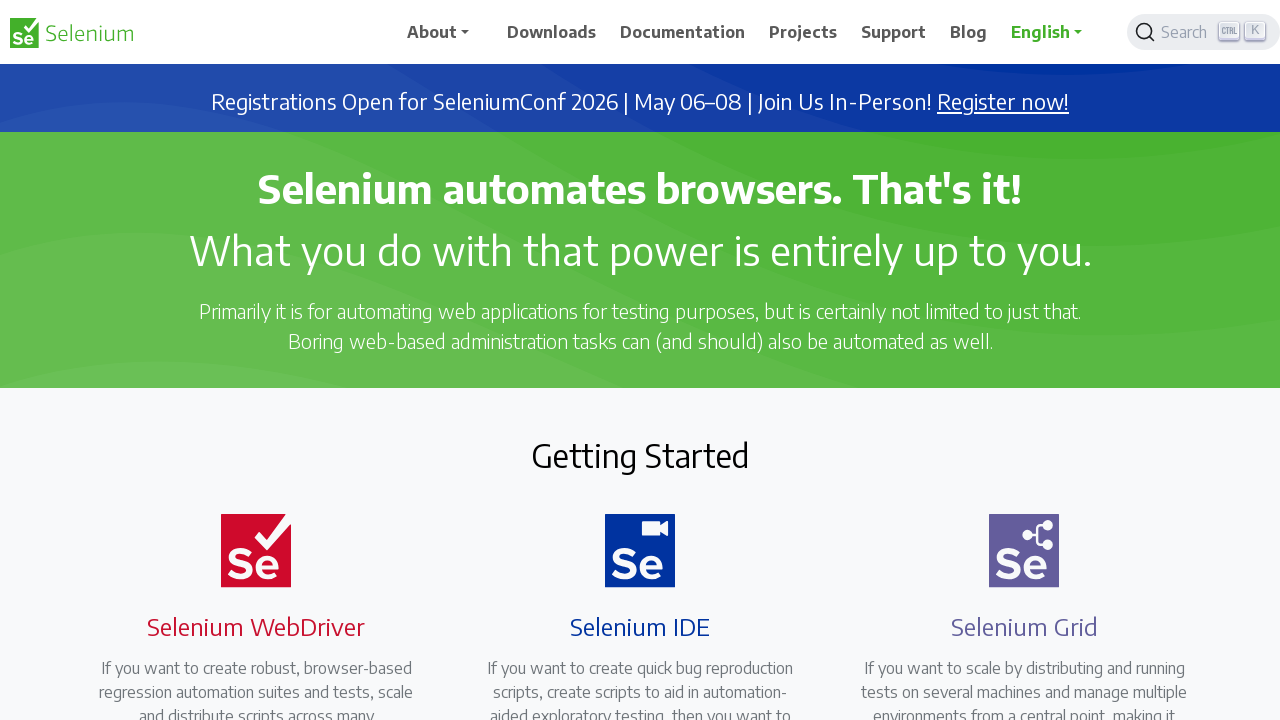

Navigation items loaded on Selenium website
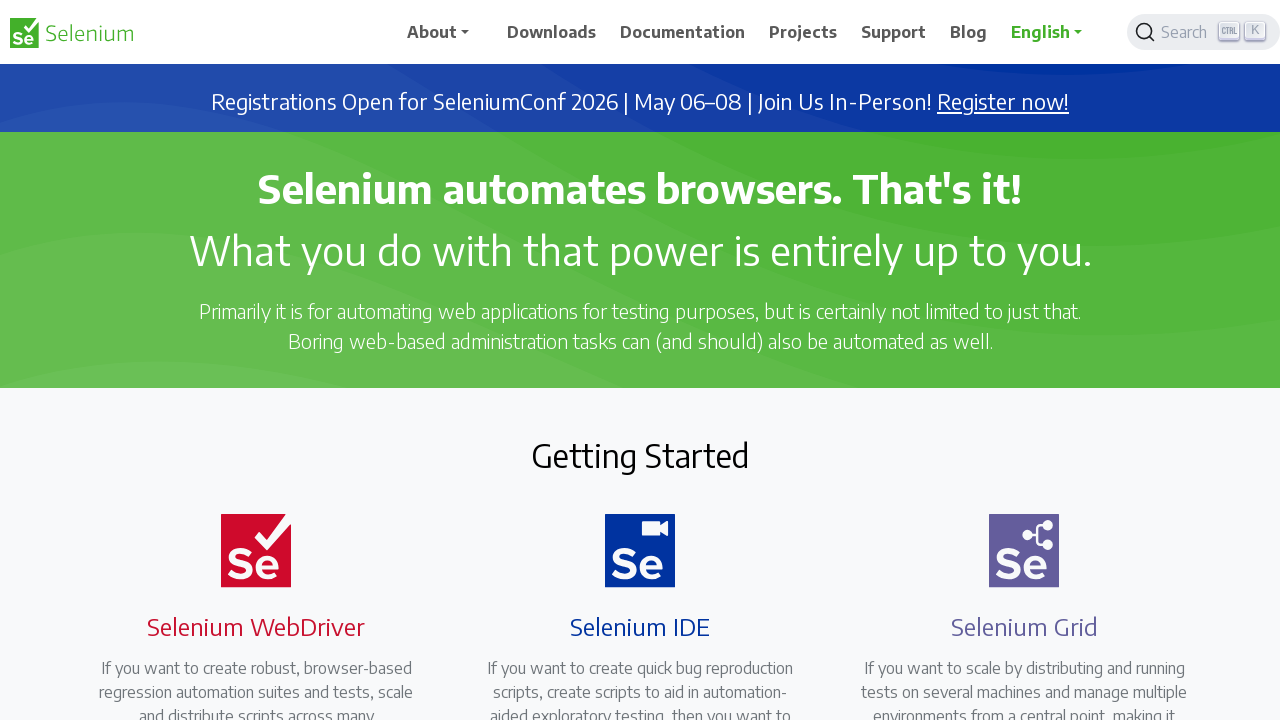

Located all navigation items in main menu
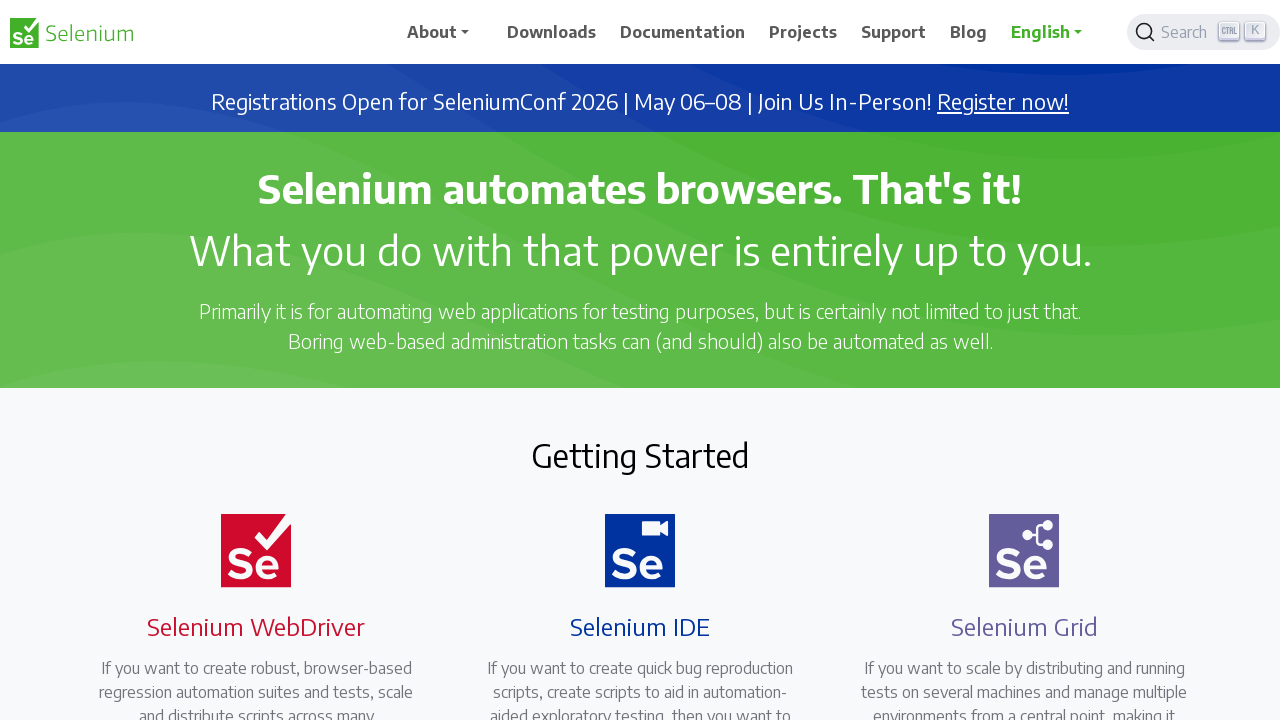

Clicked the 4th navigation item in main menu at (807, 32) on .nav-item >> nth=3
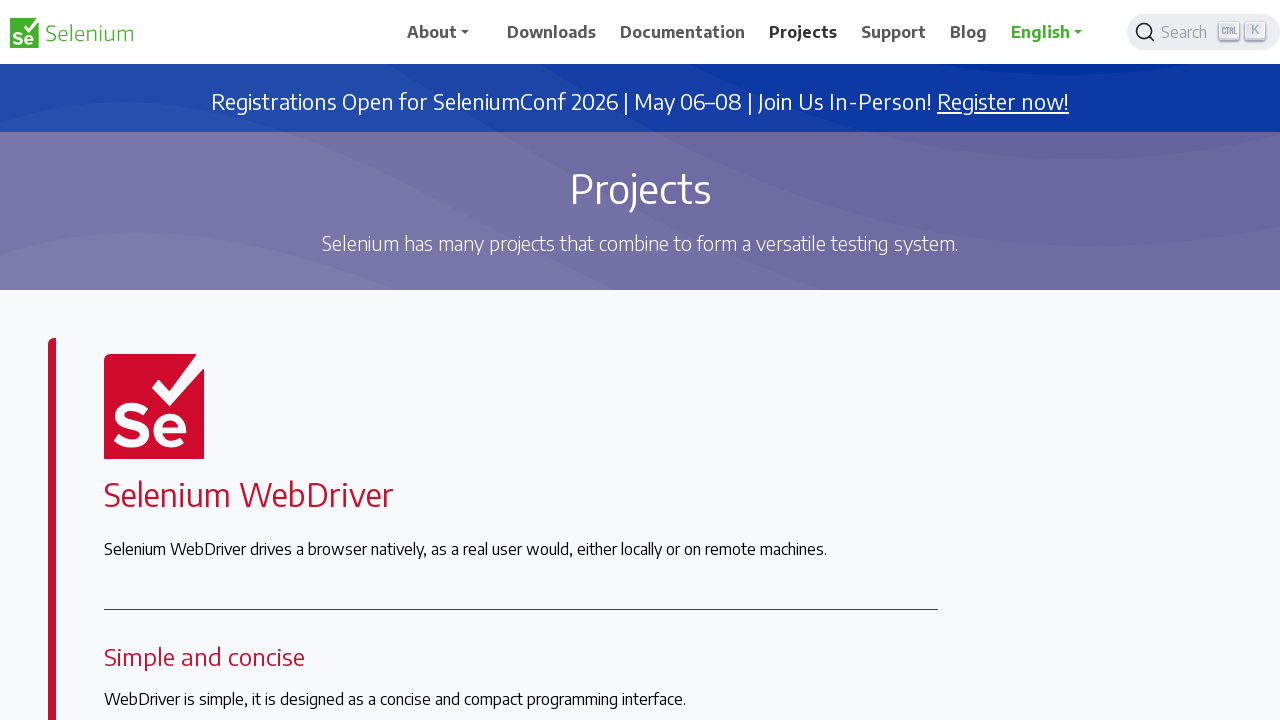

Navigation completed and network idle
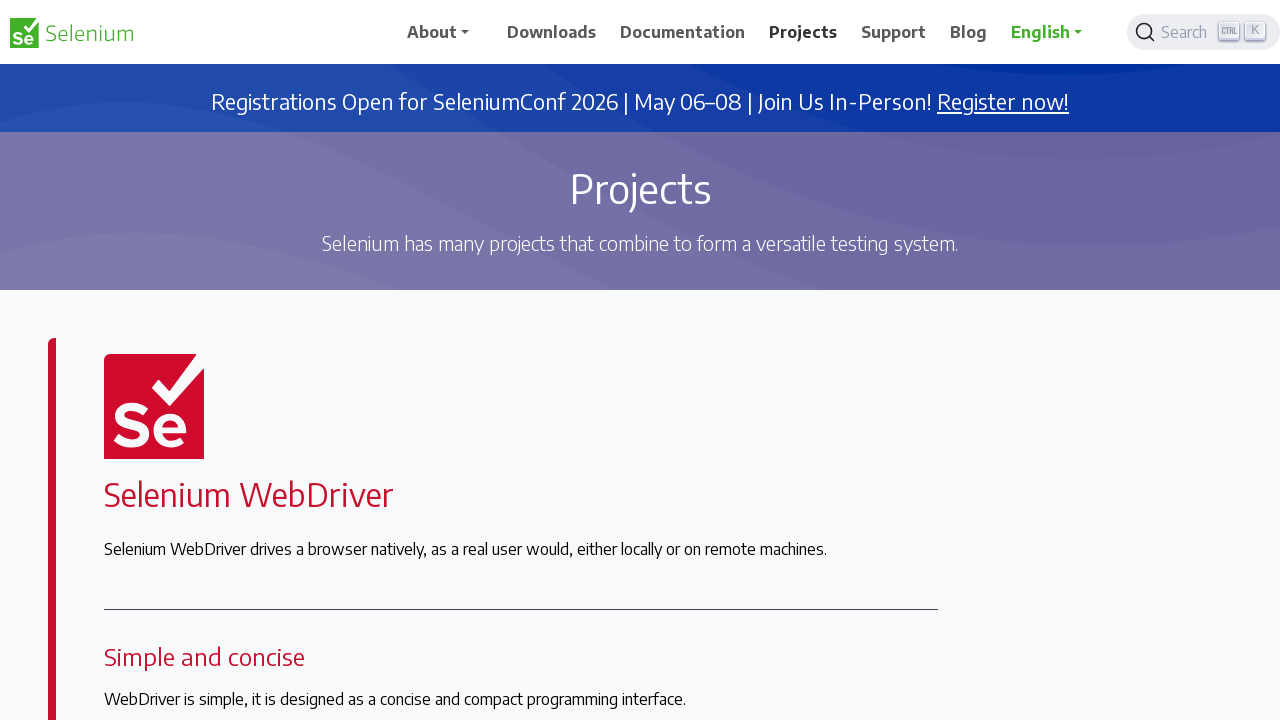

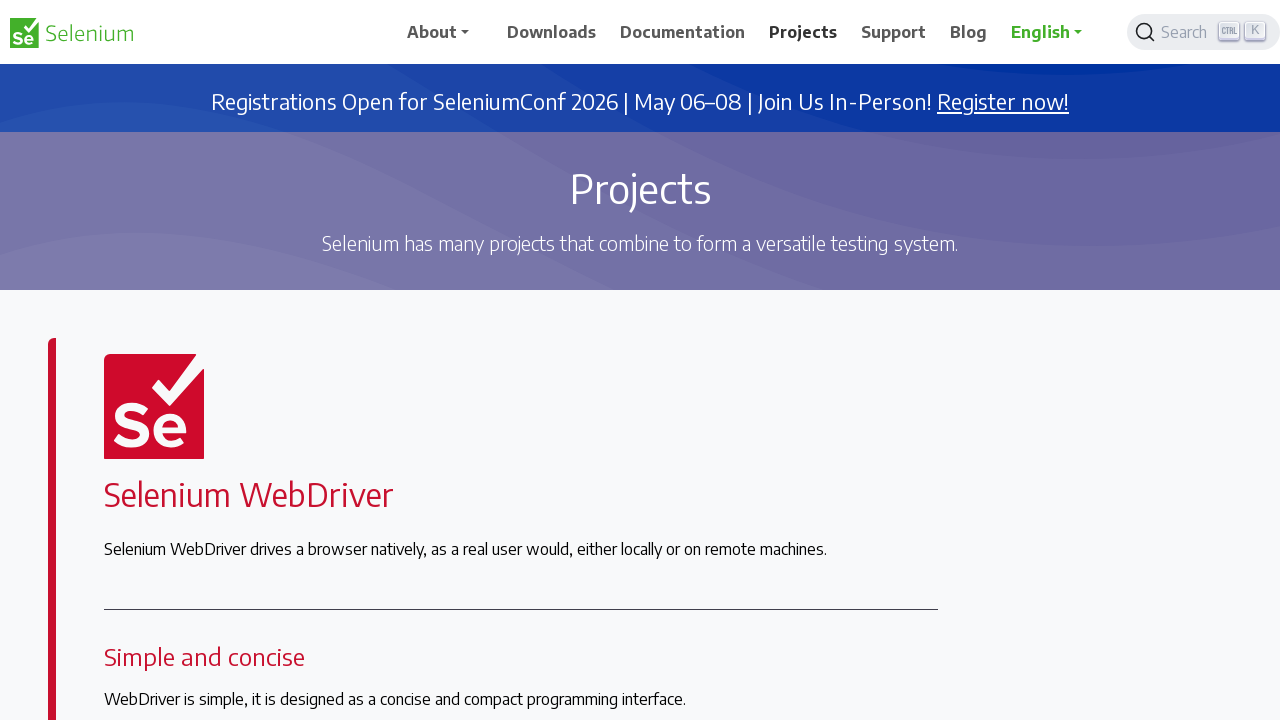